Tests the Powerball previous results page by loading initial content and clicking the "Load More" button multiple times to load additional historical lottery results.

Starting URL: https://www.powerball.com/previous-results?gc=powerball

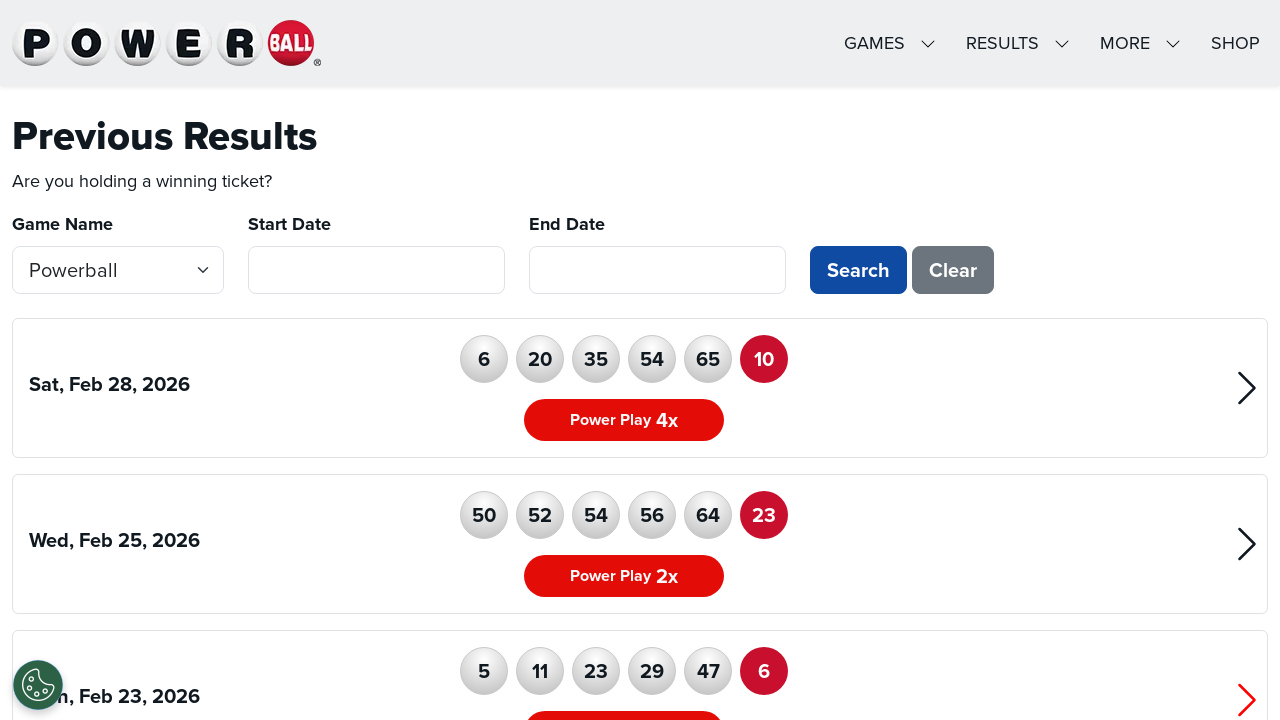

Initial lottery result cards loaded
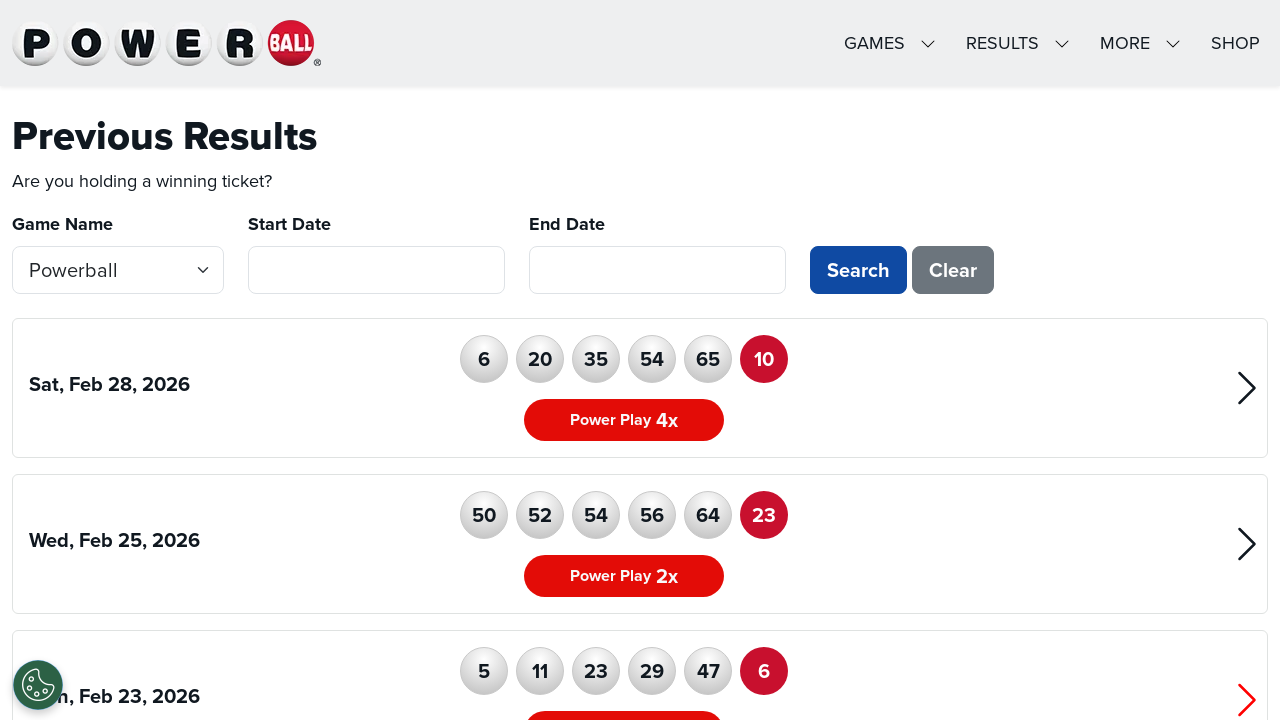

Lottery number cards are visible
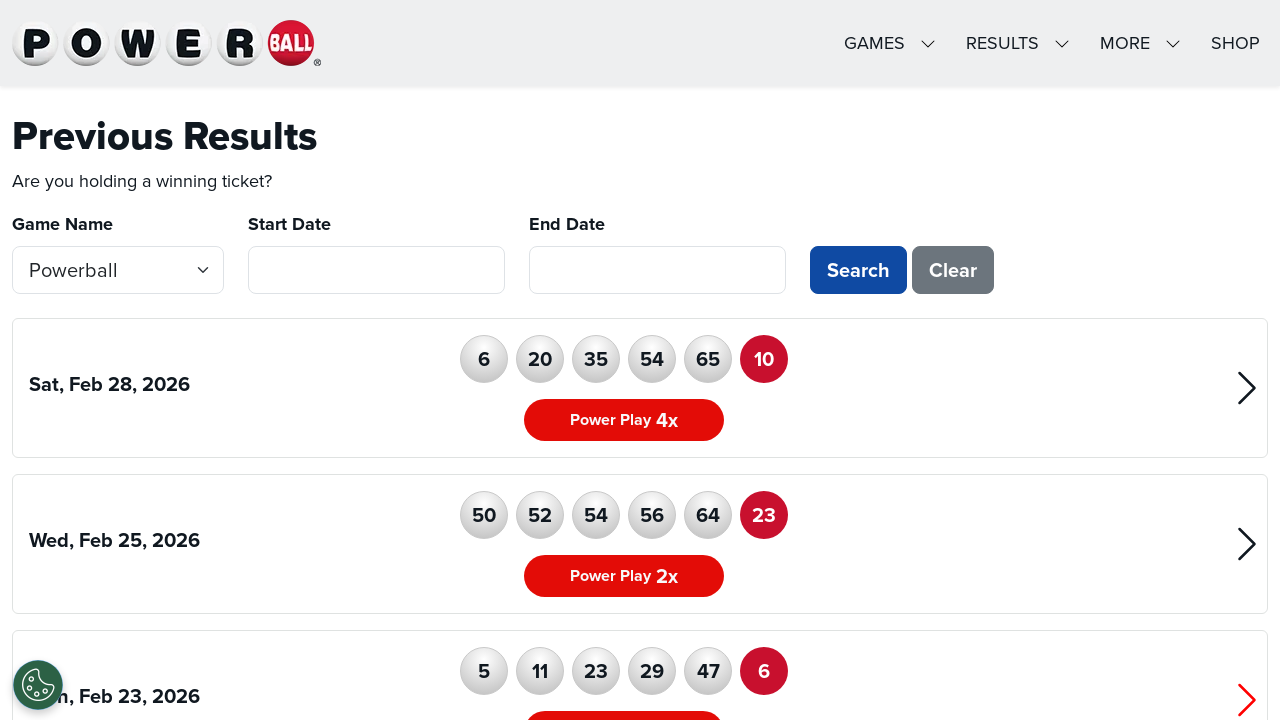

Clicked Load More button (iteration 1) at (640, 403) on #loadMore
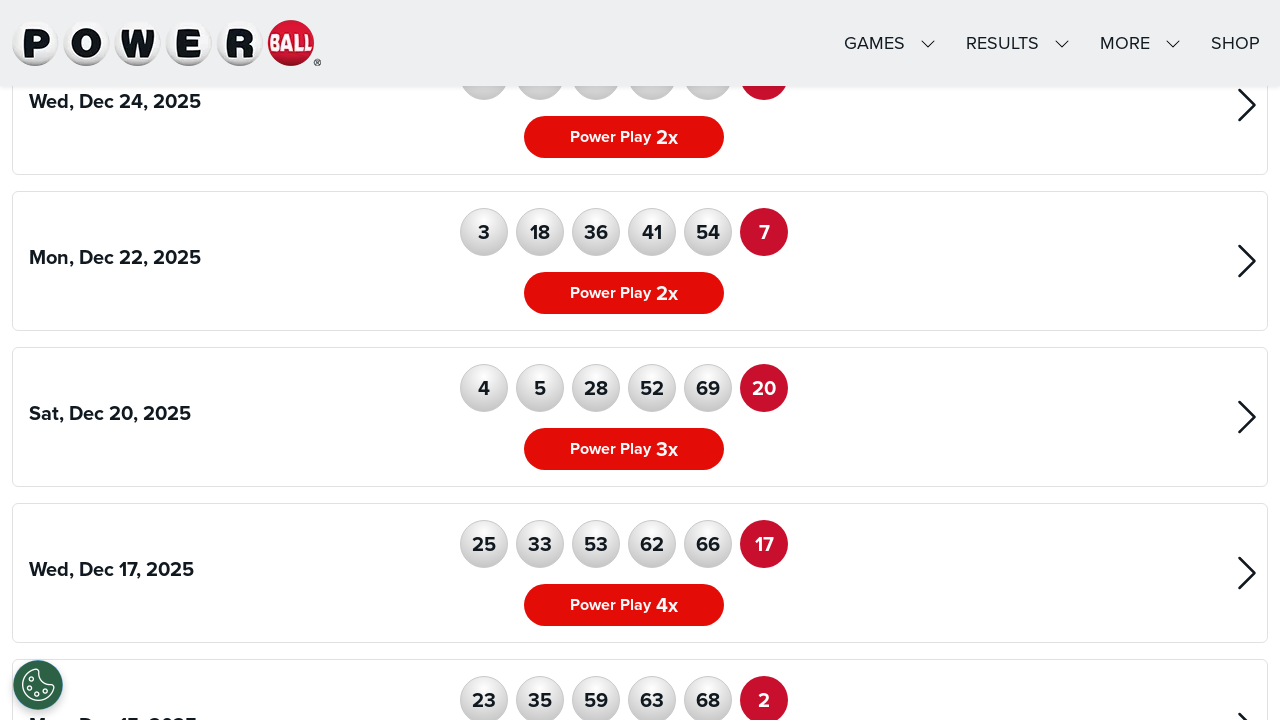

New lottery results loaded after Load More click (iteration 1)
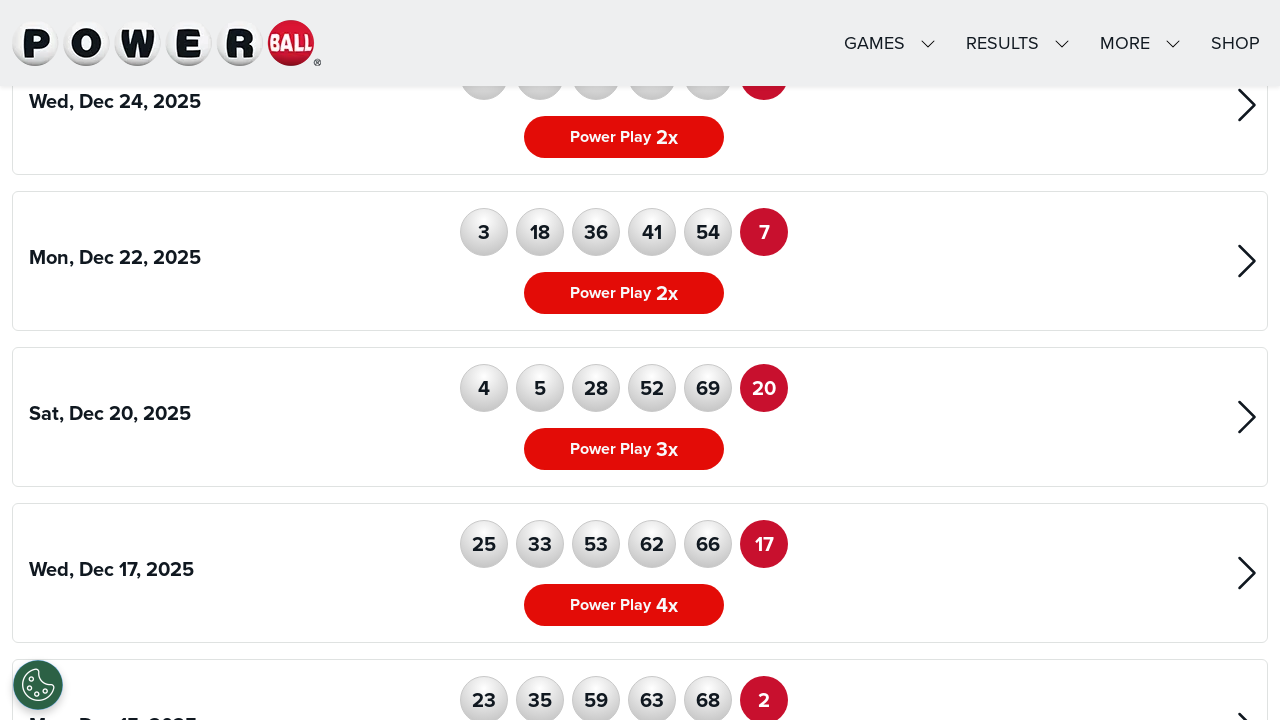

Clicked Load More button (iteration 2) at (640, 403) on #loadMore
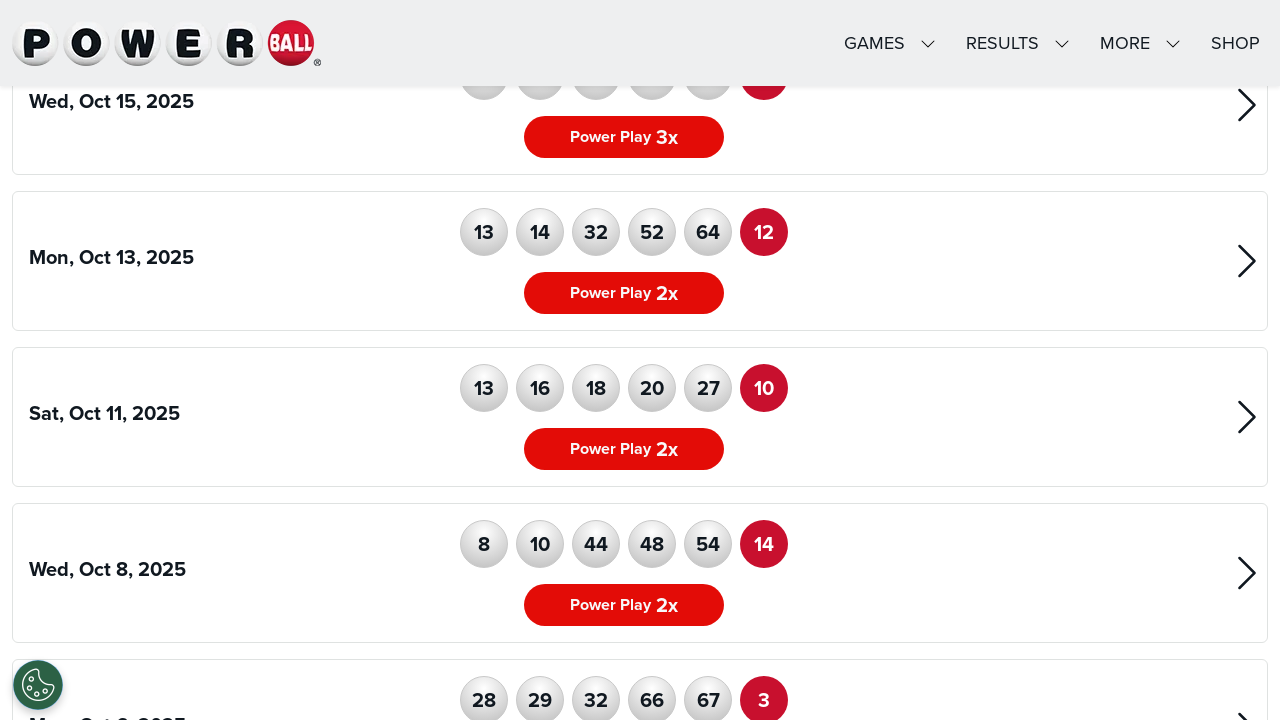

New lottery results loaded after Load More click (iteration 2)
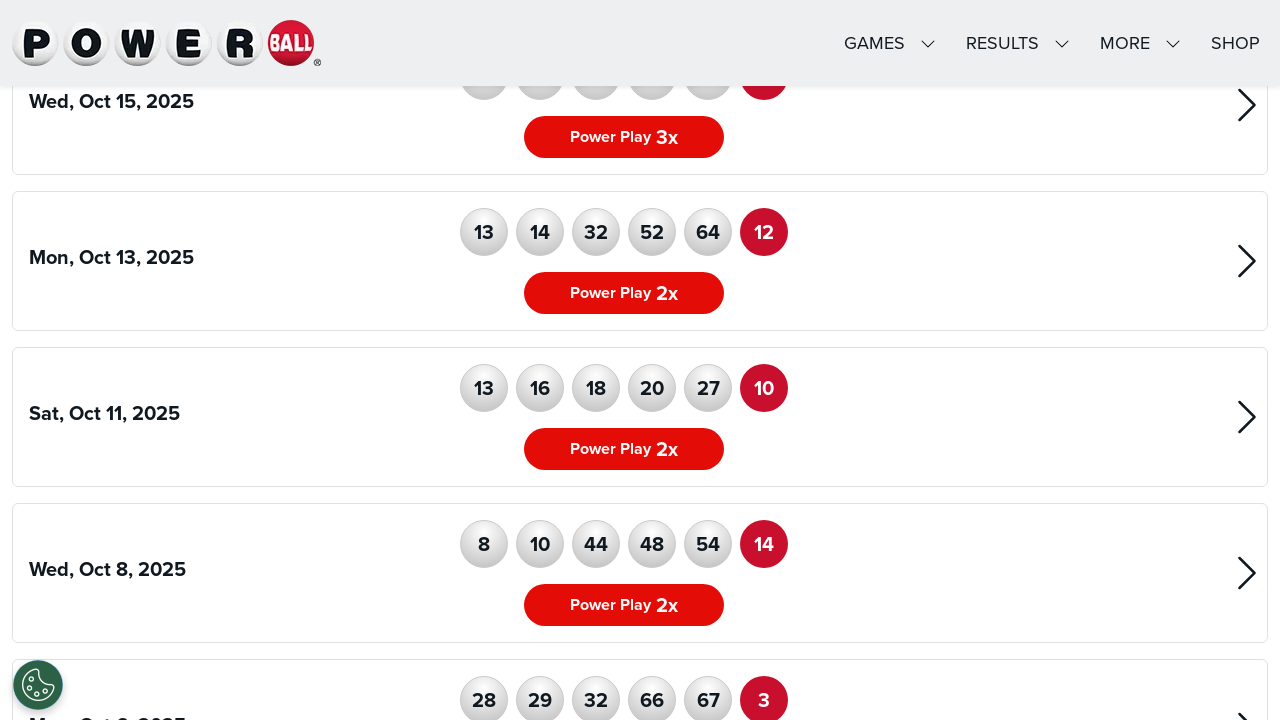

Clicked Load More button (iteration 3) at (640, 403) on #loadMore
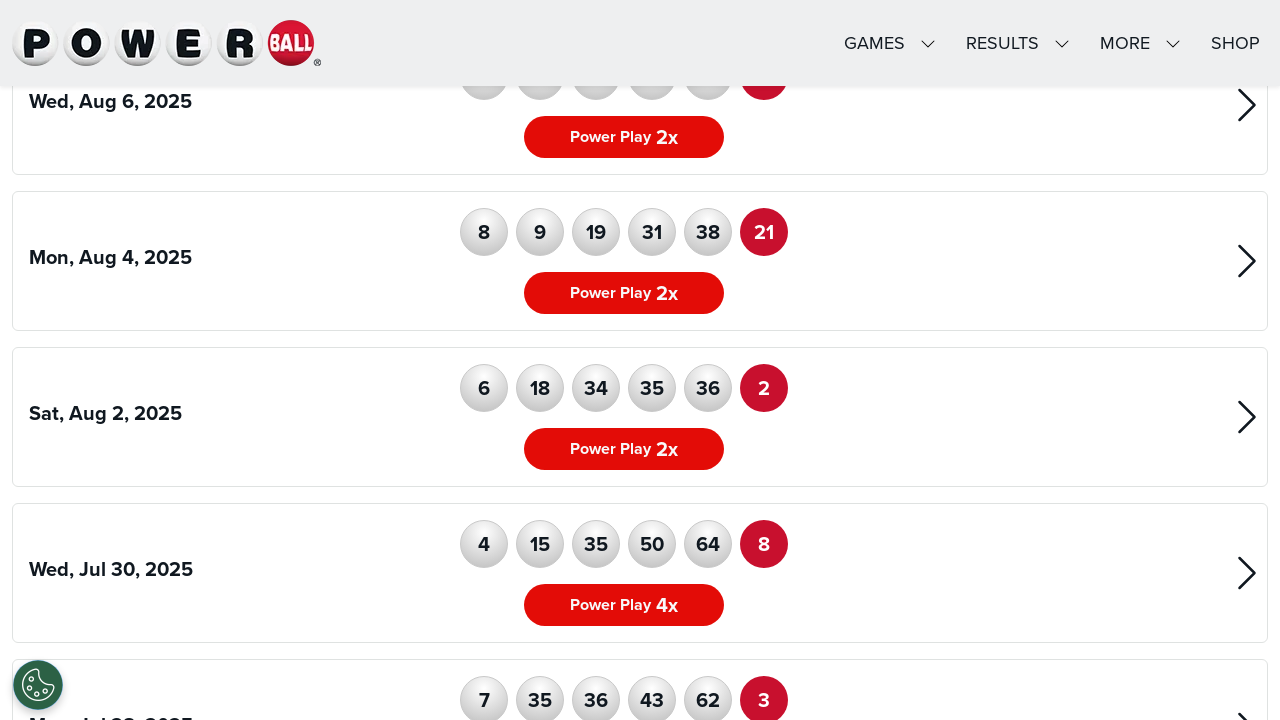

New lottery results loaded after Load More click (iteration 3)
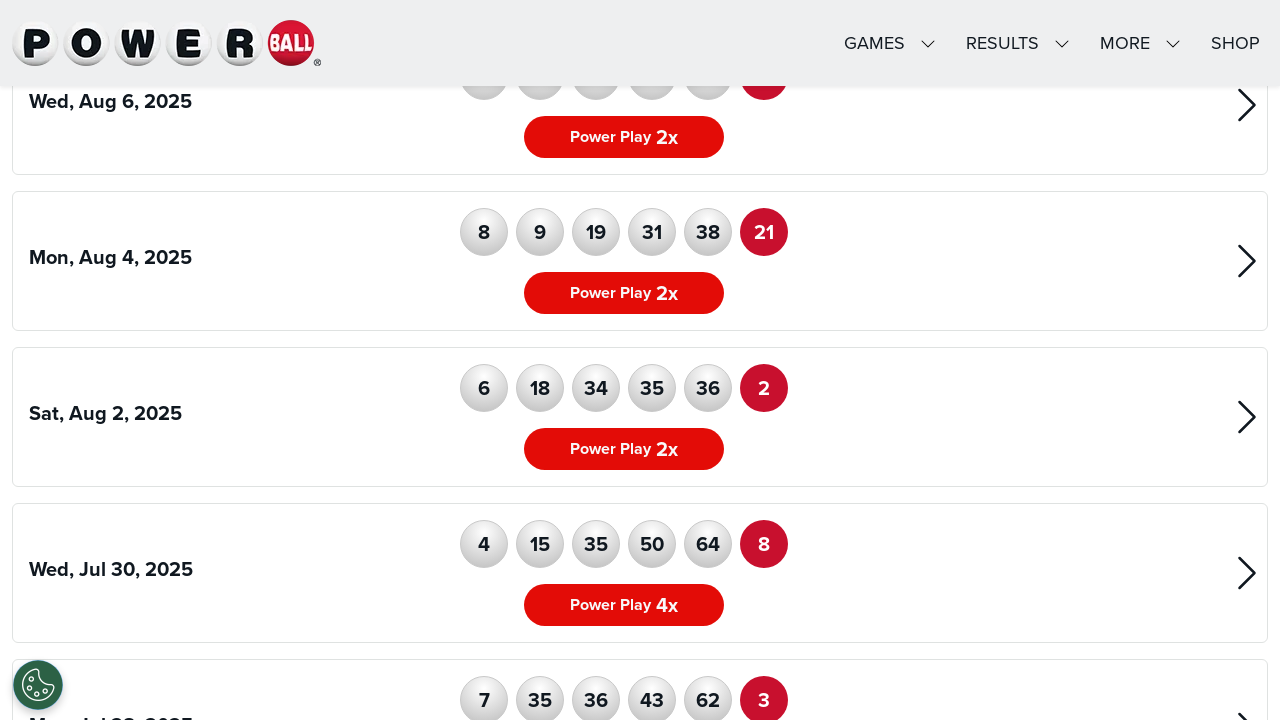

Clicked Load More button (iteration 4) at (640, 403) on #loadMore
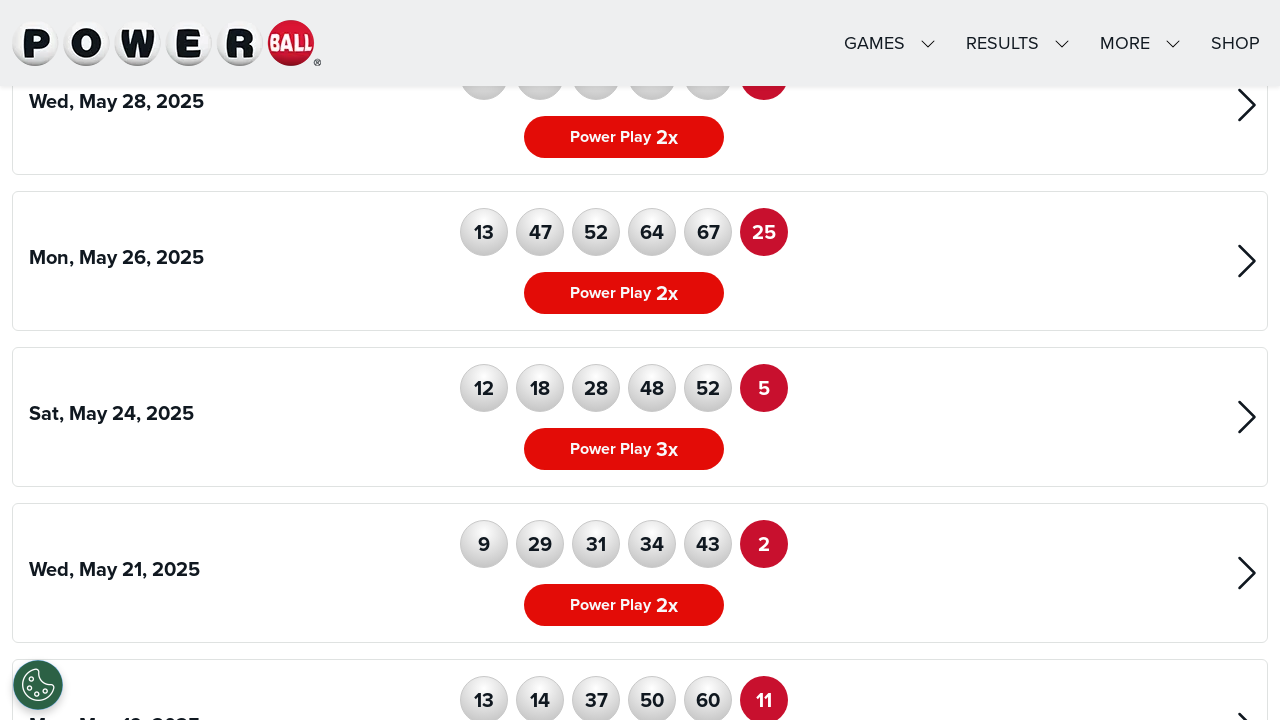

New lottery results loaded after Load More click (iteration 4)
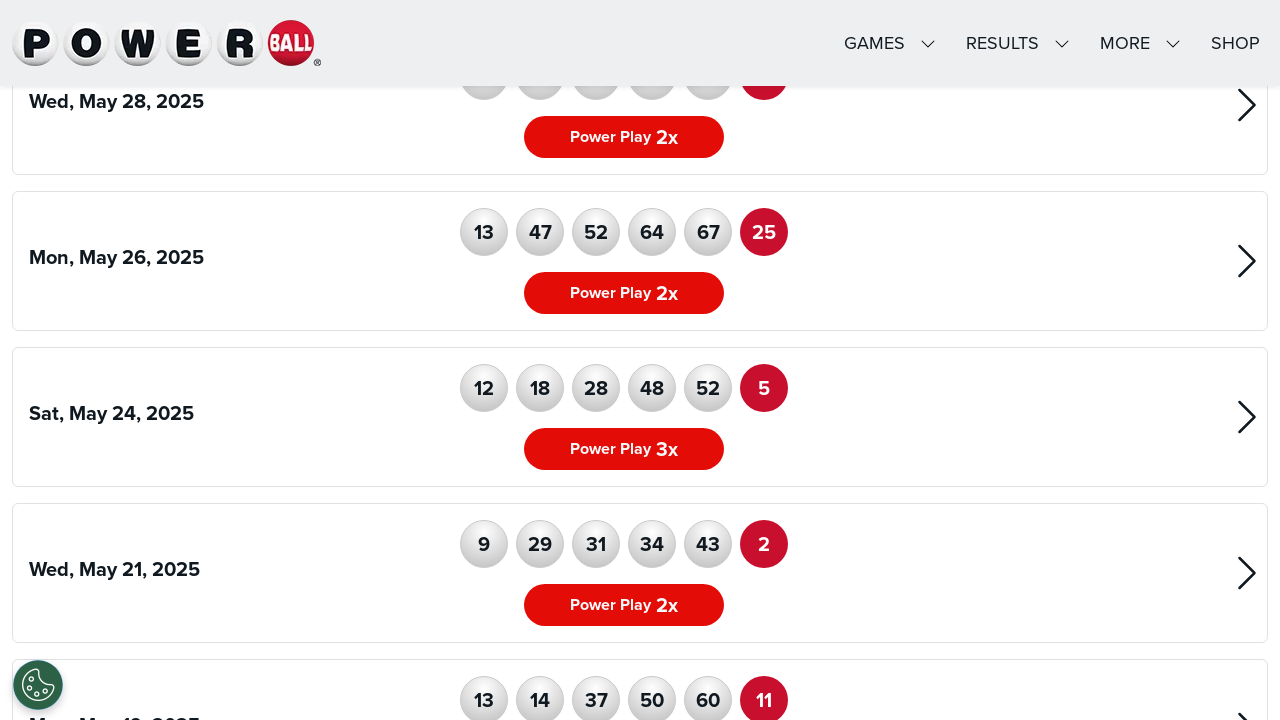

Clicked Load More button (iteration 5) at (640, 403) on #loadMore
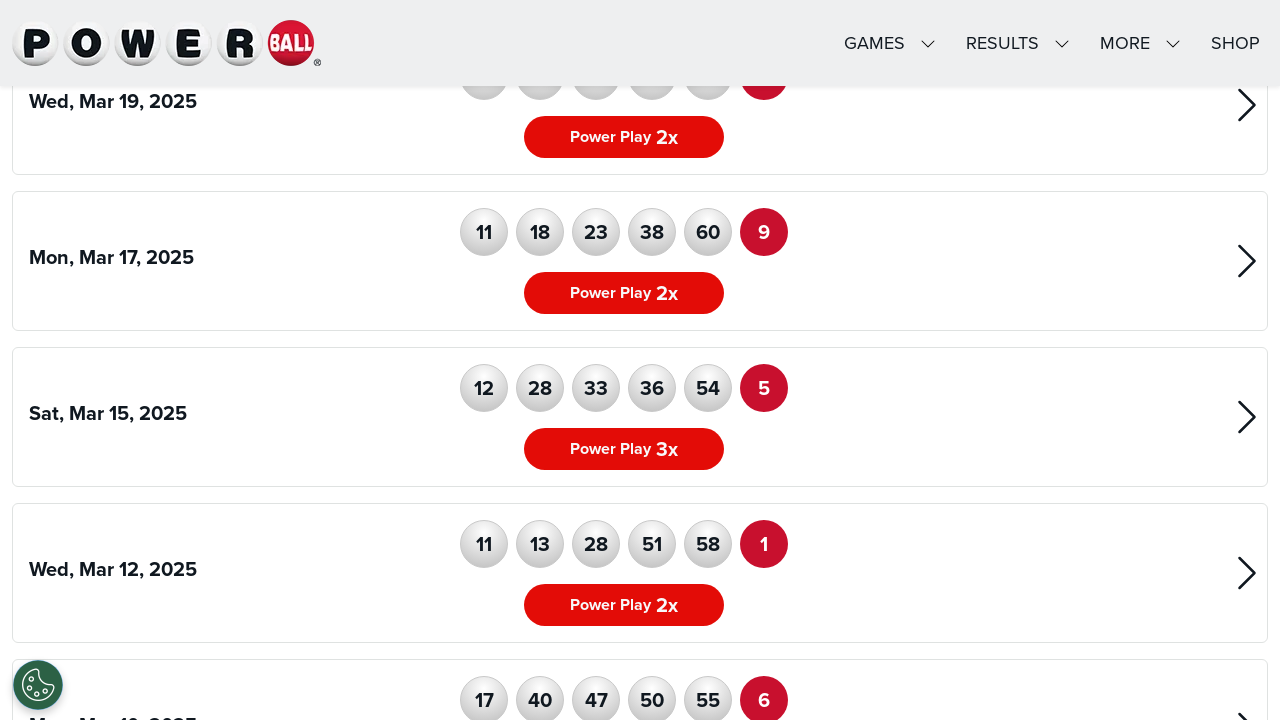

New lottery results loaded after Load More click (iteration 5)
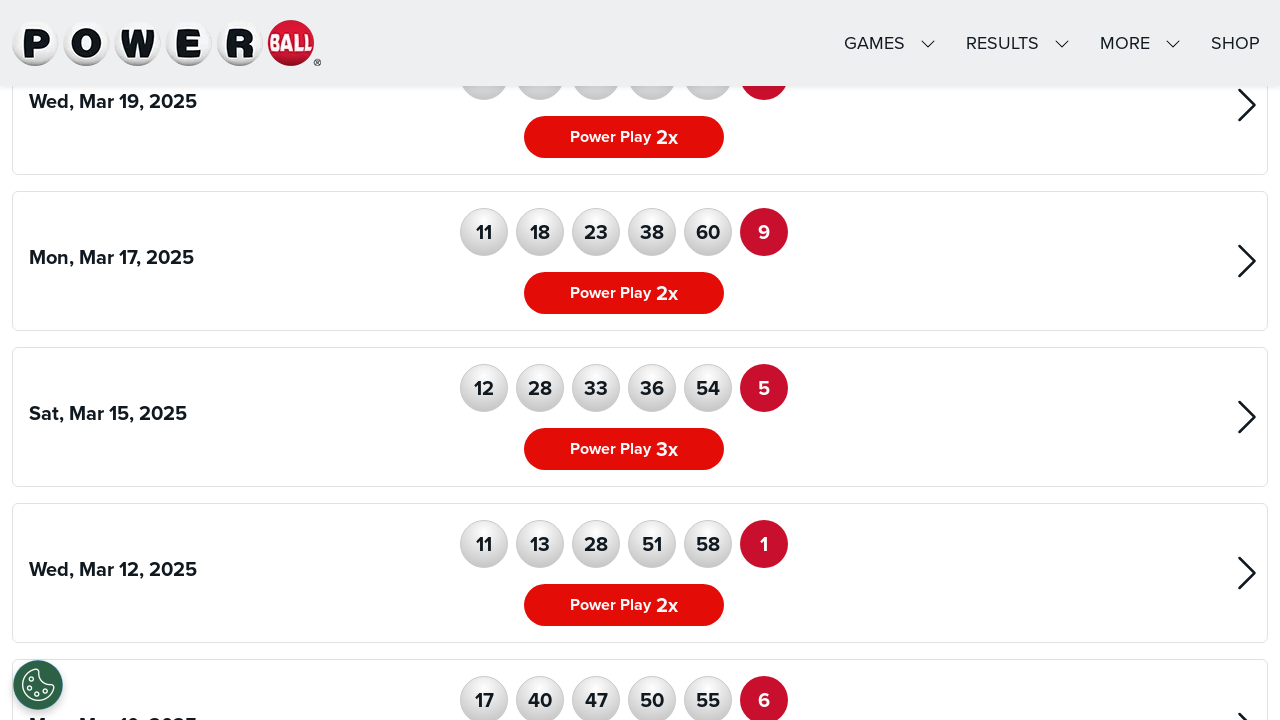

Verified lottery cards with Powerball form controls are present on the page
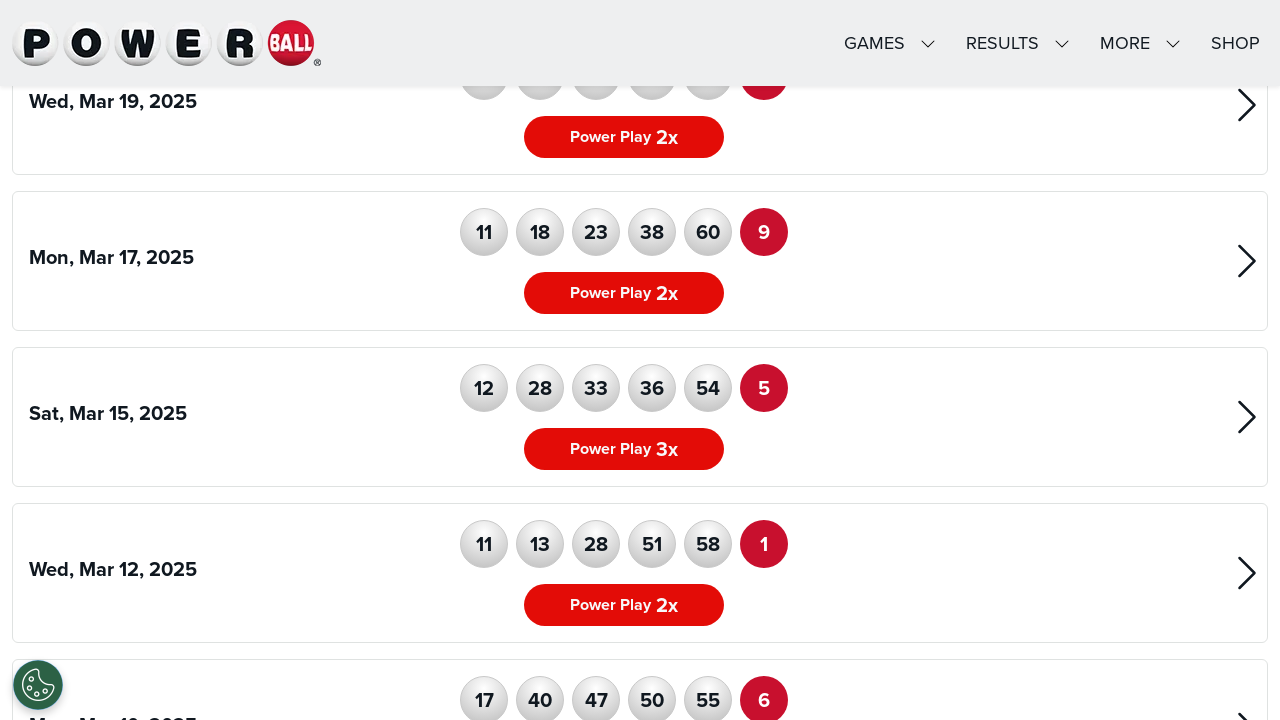

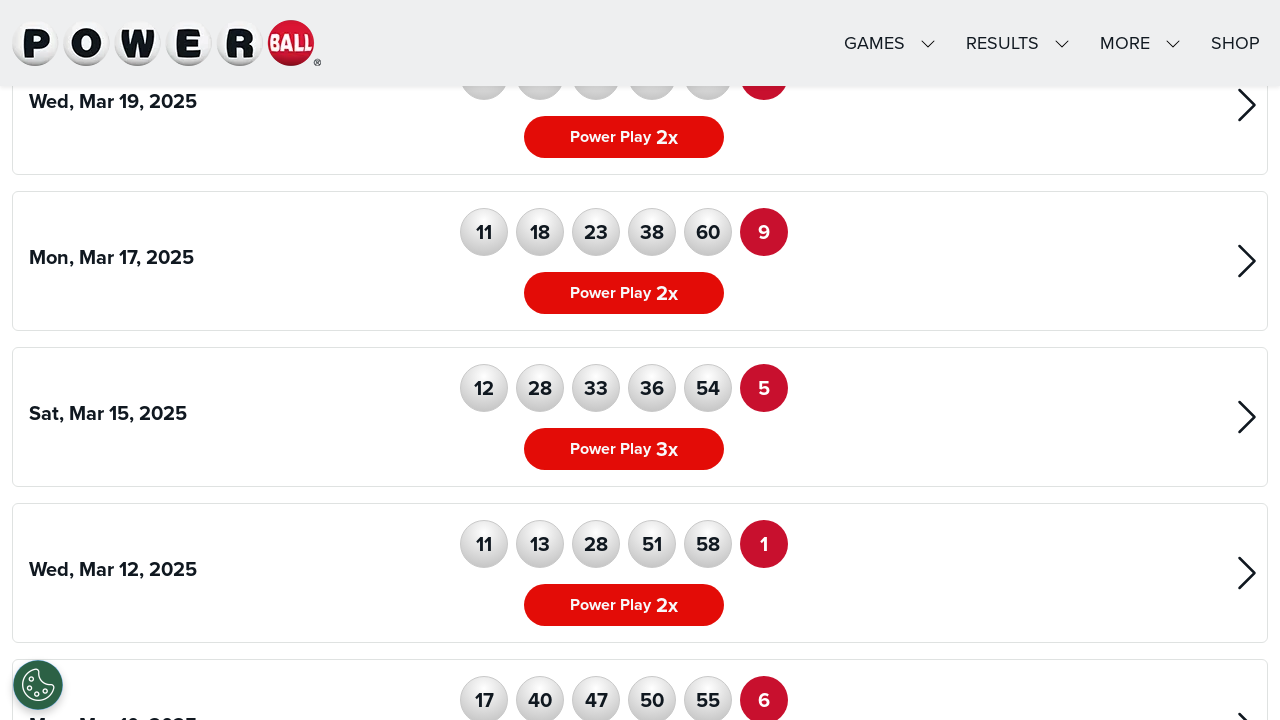